Tests different mouse click actions including single click, double click, and right click on dedicated test buttons.

Starting URL: http://sahitest.com/demo/clicks.htm

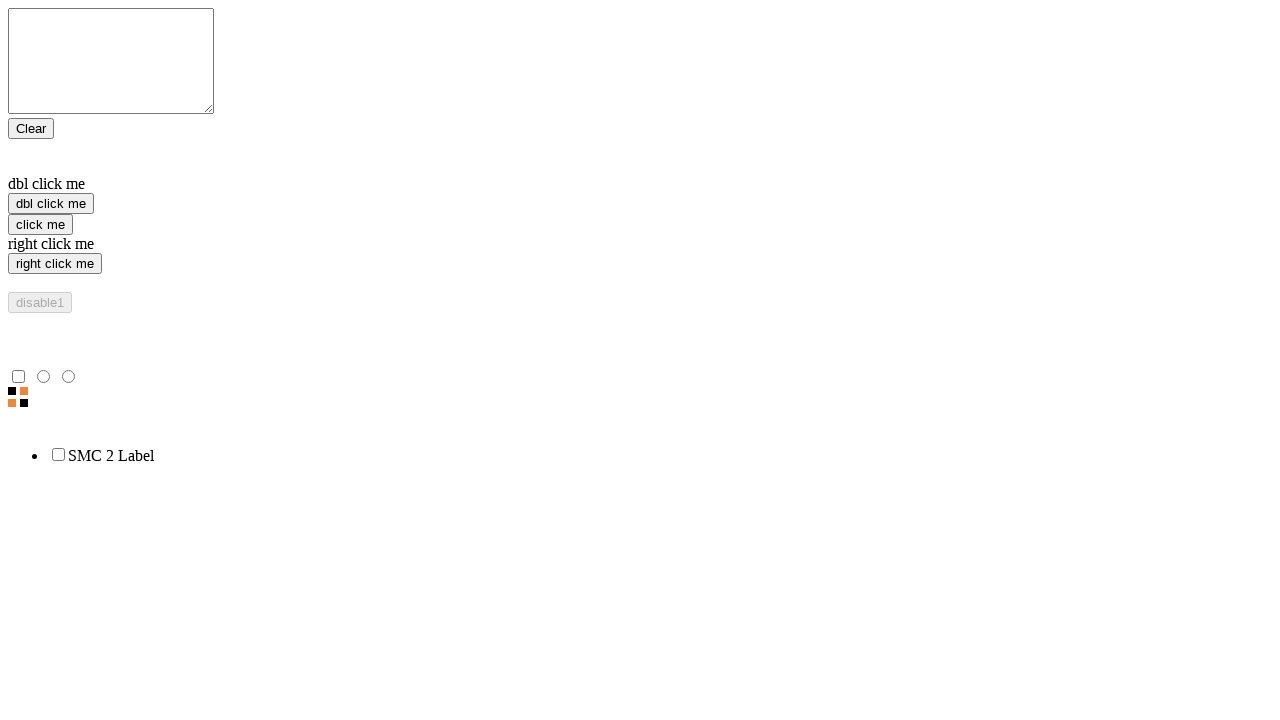

Performed single click on 'click me' button at (40, 224) on input[value='click me']
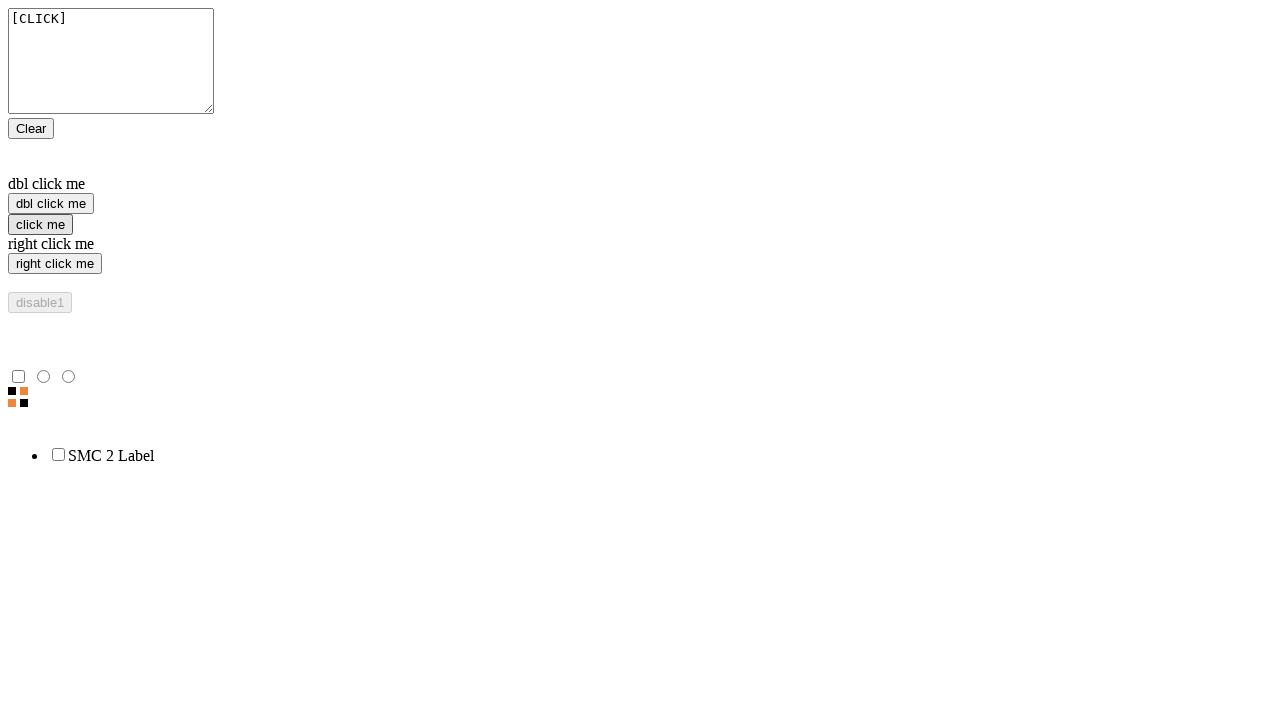

Performed double click on 'dbl click me' button at (51, 204) on input[value='dbl click me']
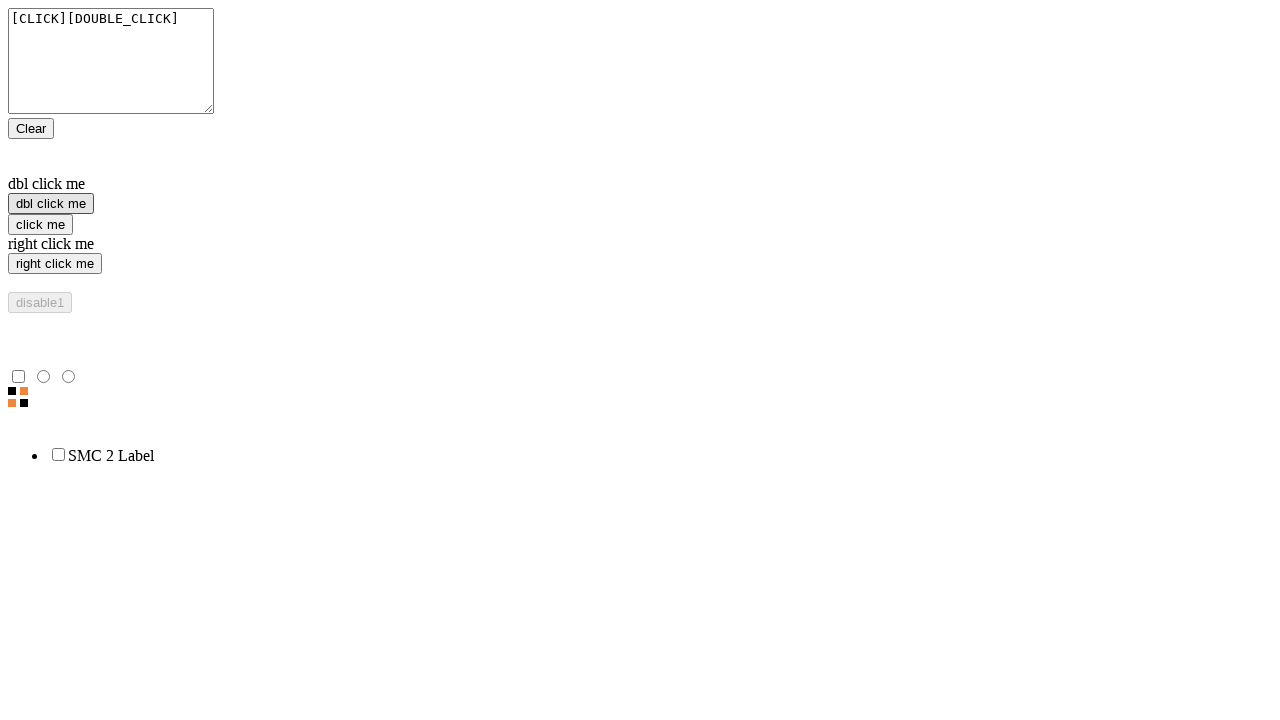

Performed right click on 'right click me' button at (55, 264) on input[value='right click me']
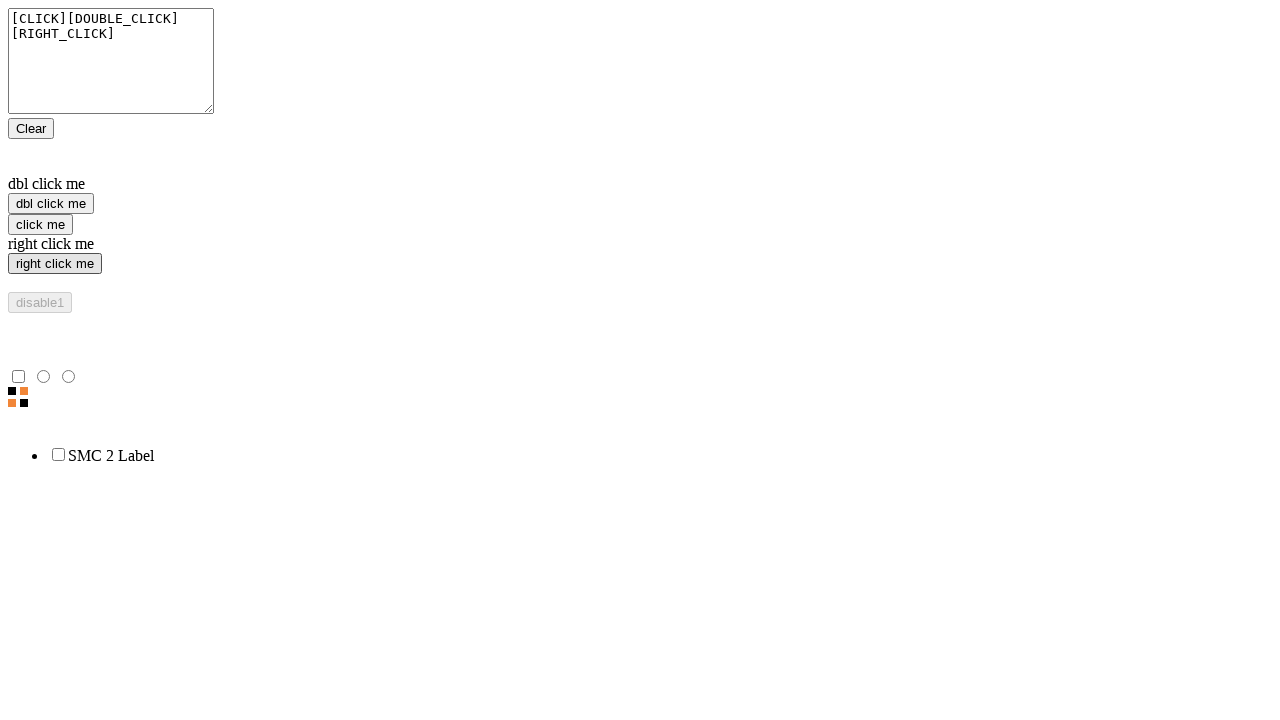

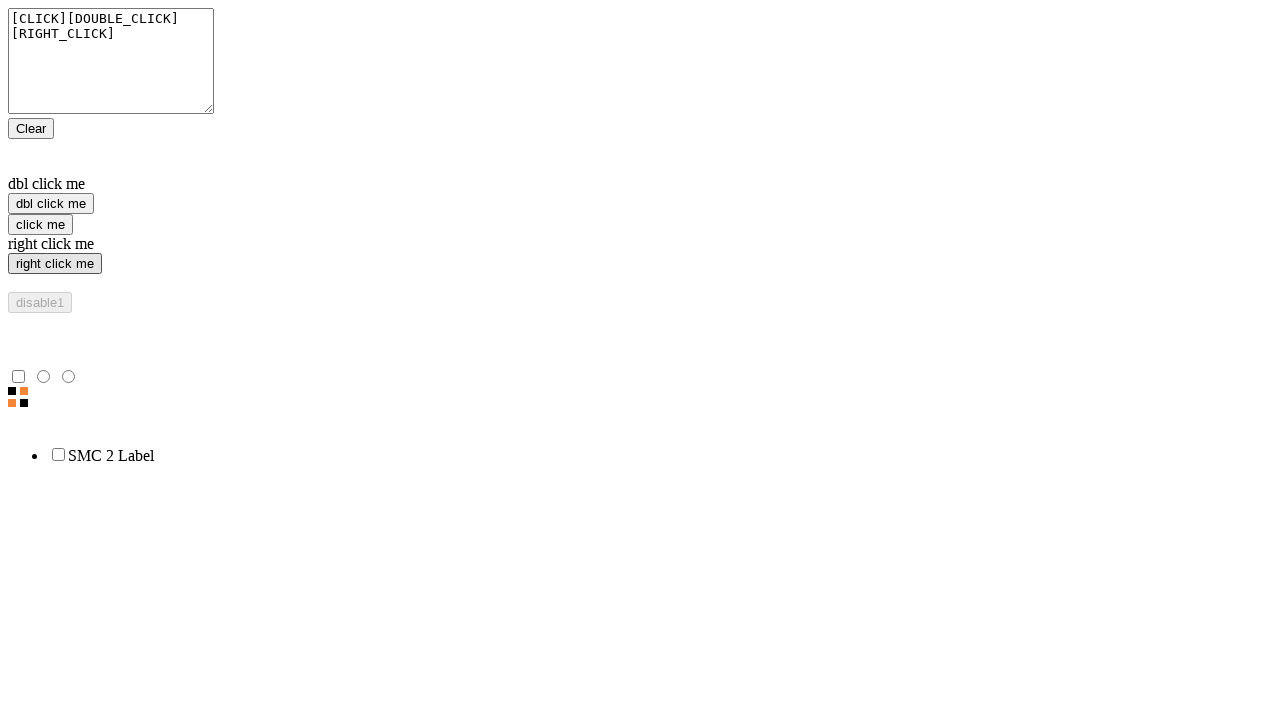